Tests jQuery UI's selectable widget by clicking individual items, using Ctrl+click to select multiple items, and using click-and-drag to select a range of items within an iframe.

Starting URL: https://jqueryui.com/selectable/

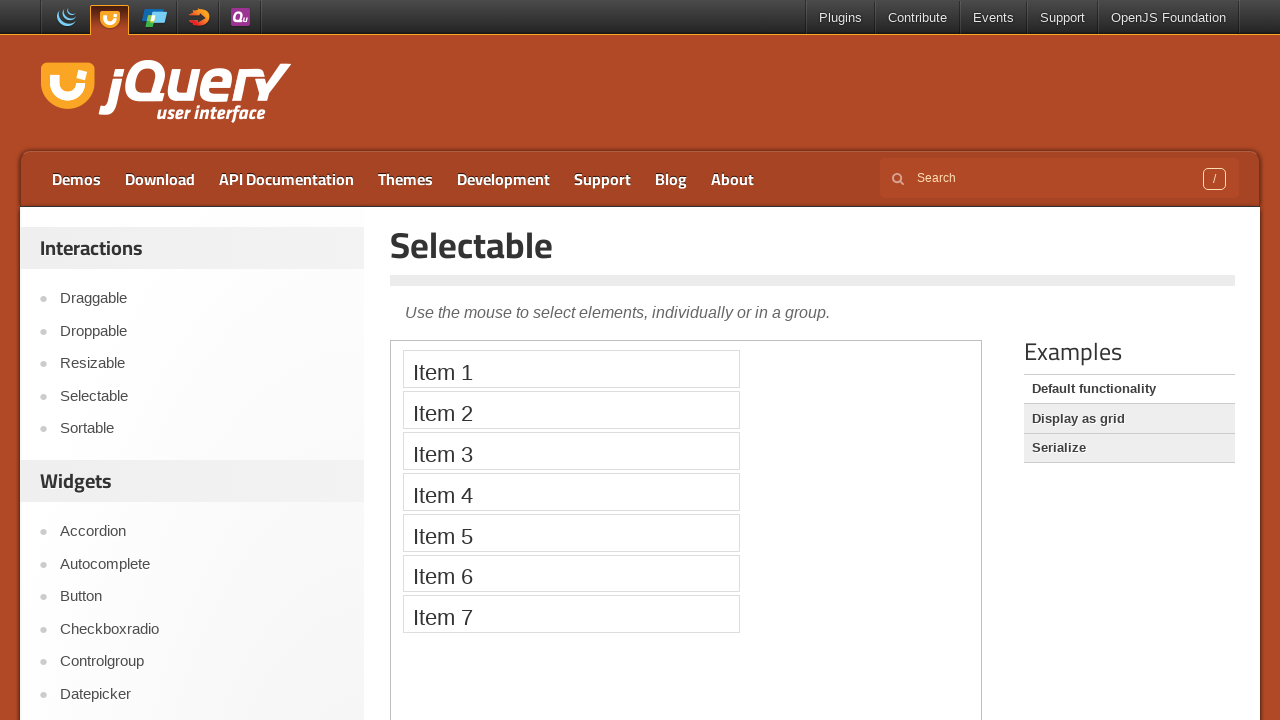

Located the demo iframe containing selectable widget
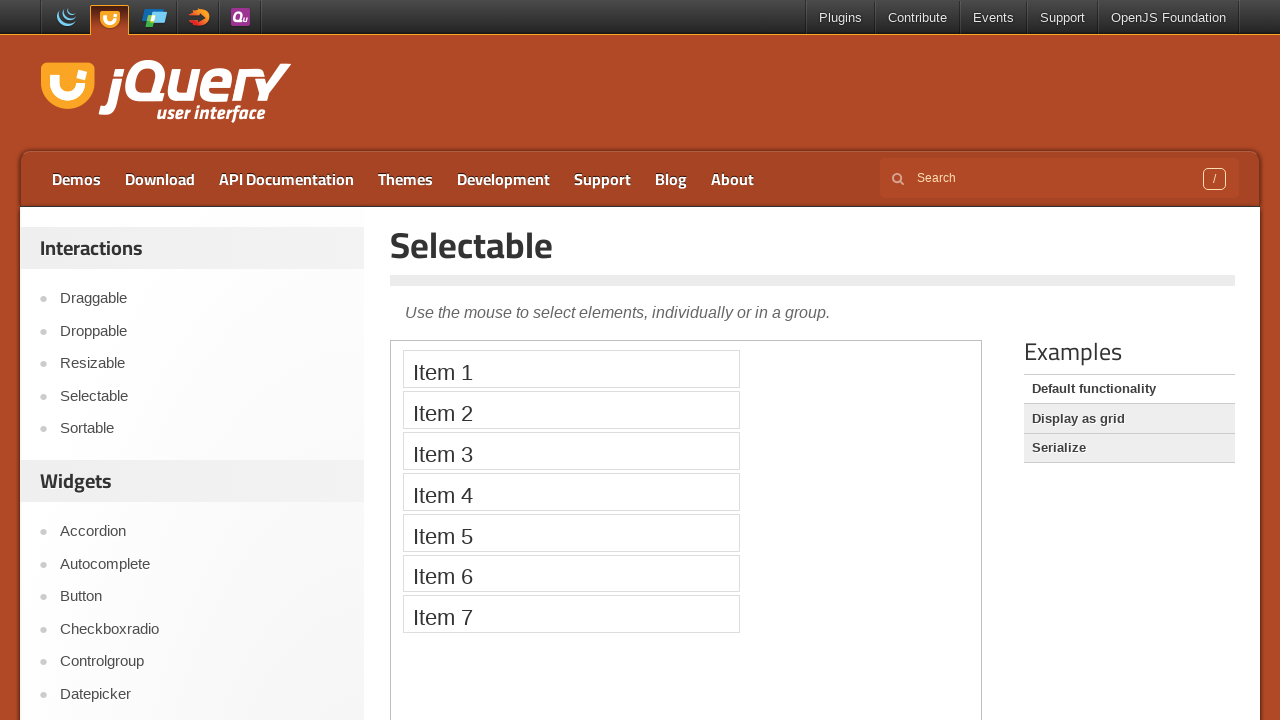

Clicked on Item 1 to select it at (571, 369) on iframe.demo-frame >> internal:control=enter-frame >> xpath=//li[text()='Item 1']
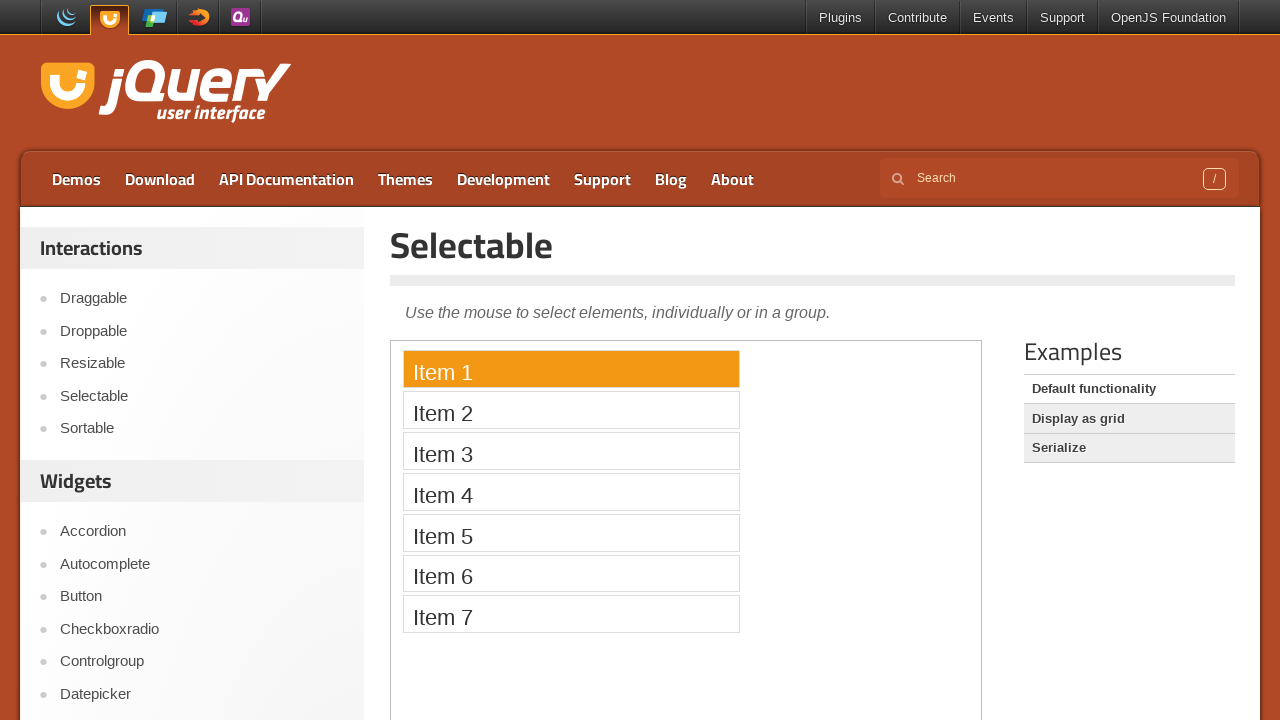

Waited 1 second
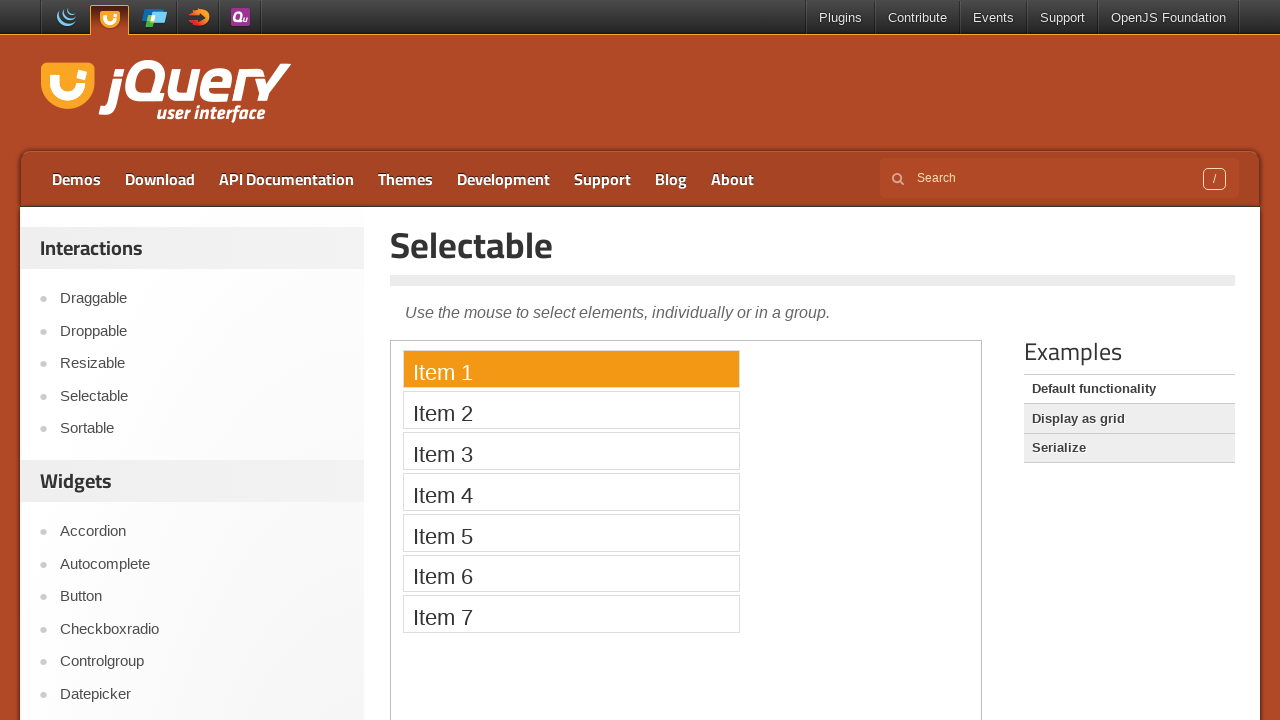

Clicked on Item 2 to select it at (571, 410) on iframe.demo-frame >> internal:control=enter-frame >> xpath=//li[text()='Item 2']
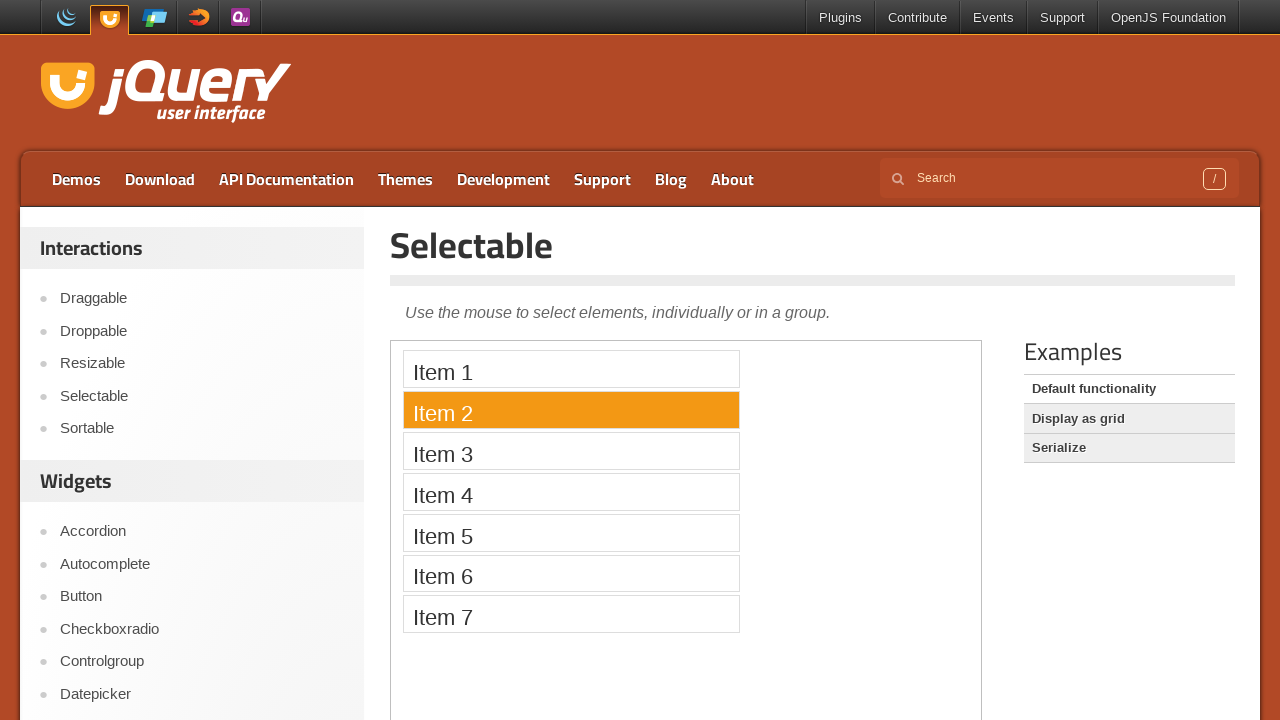

Waited 1 second
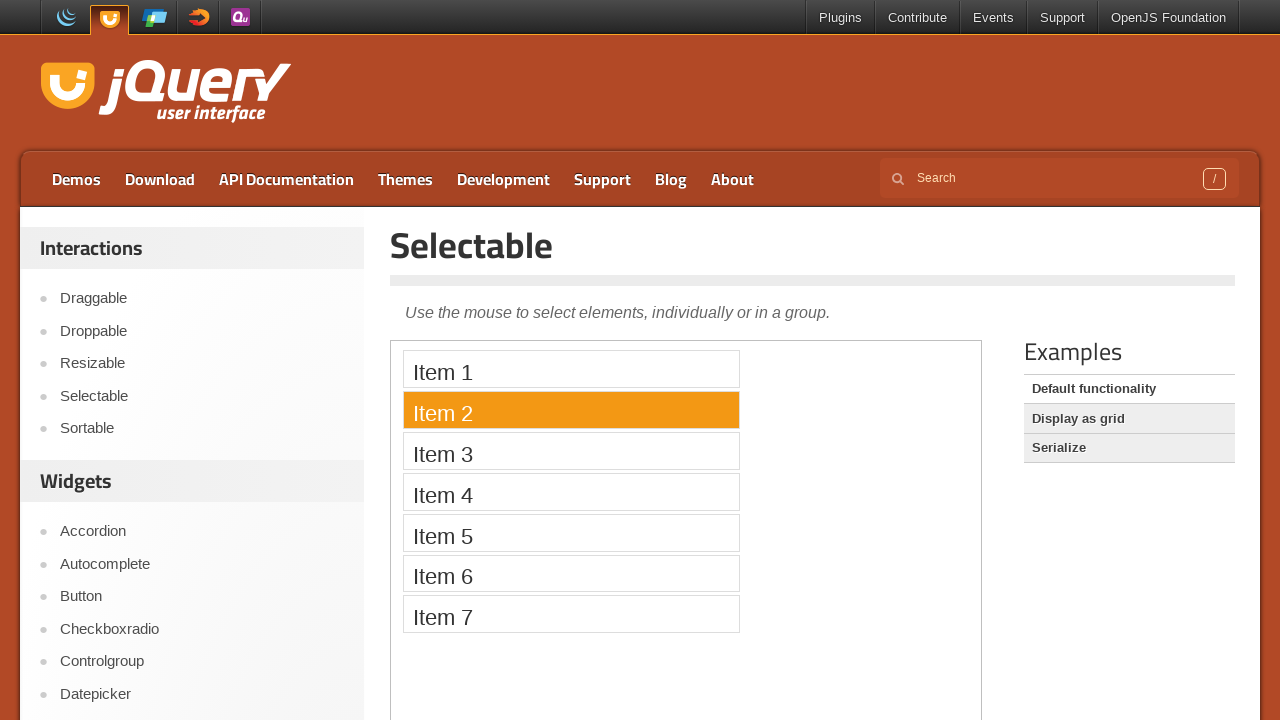

Located Item 1 and Item 5 elements for multi-select
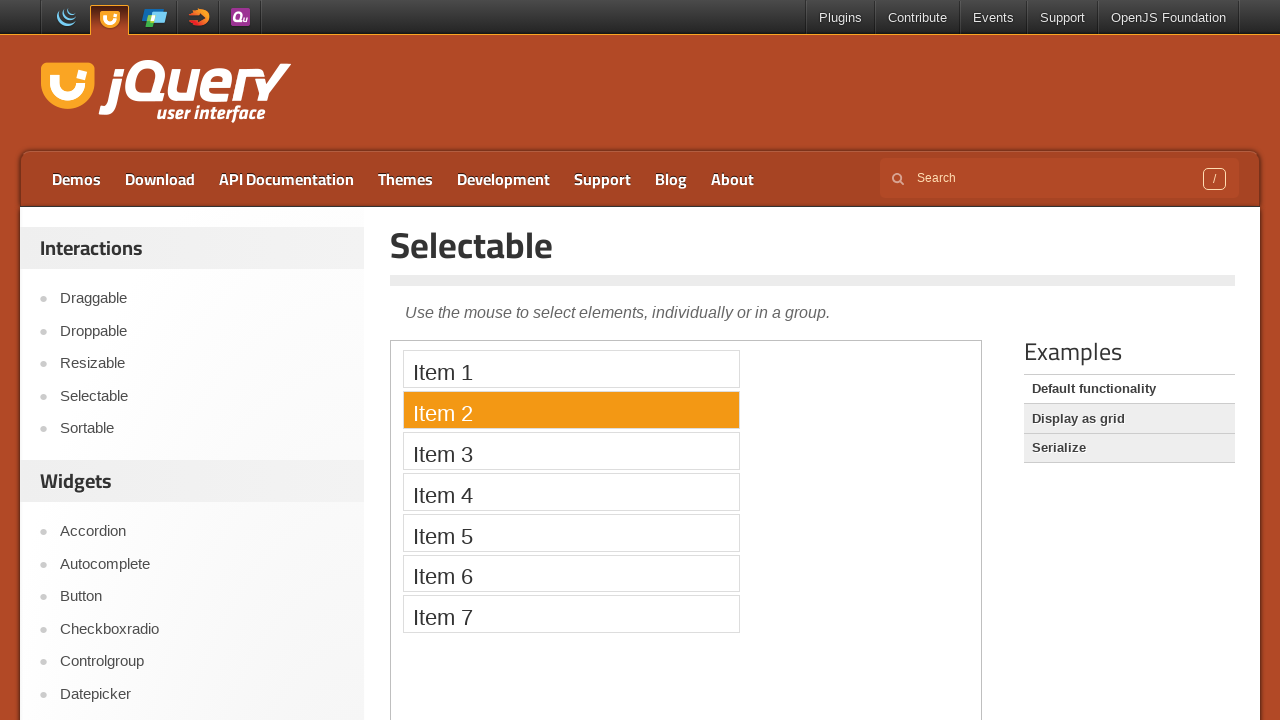

Clicked on Item 1 at (571, 369) on iframe.demo-frame >> internal:control=enter-frame >> xpath=//li[text()='Item 1']
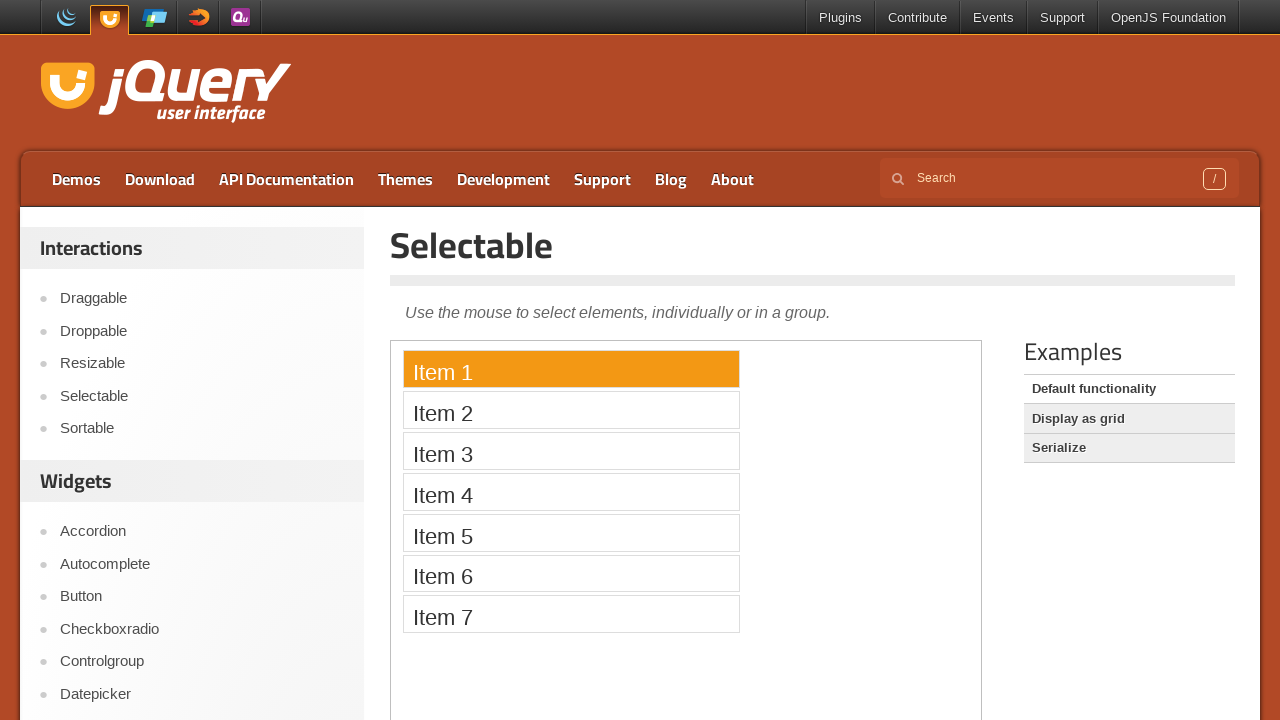

Ctrl+clicked on Item 5 to select both Item 1 and Item 5 at (571, 532) on iframe.demo-frame >> internal:control=enter-frame >> xpath=//li[text()='Item 5']
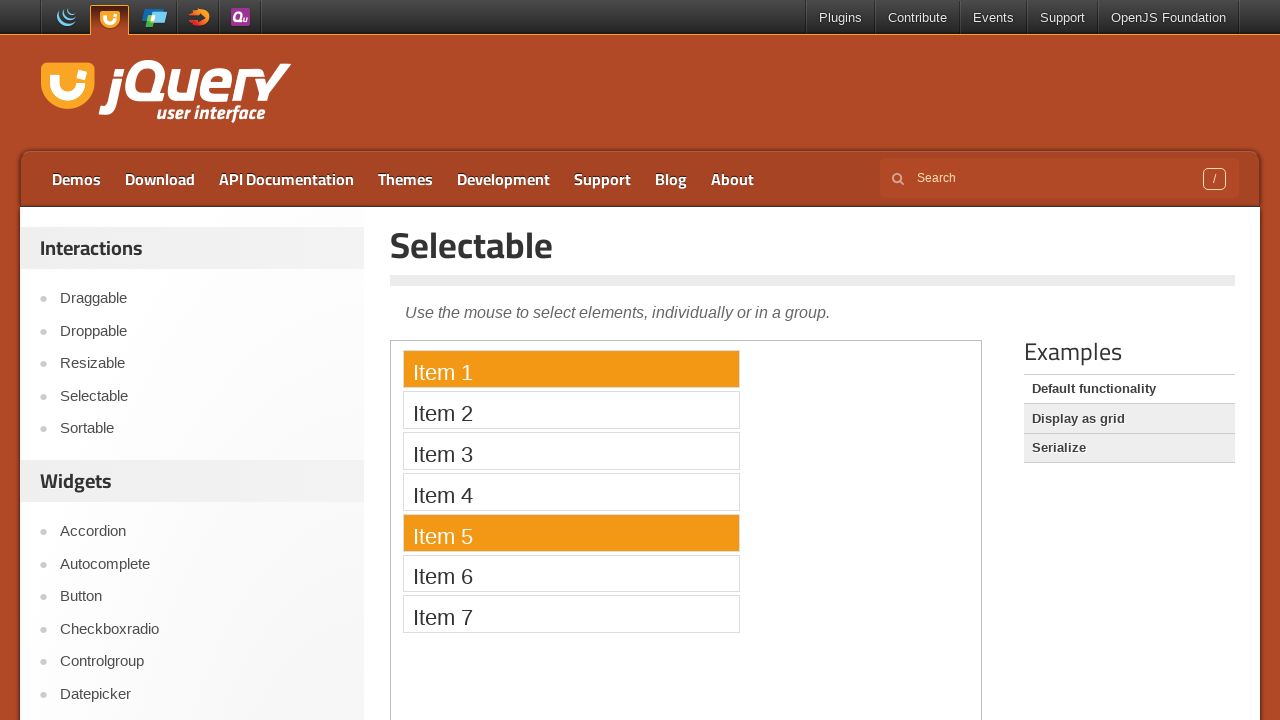

Waited 1 second
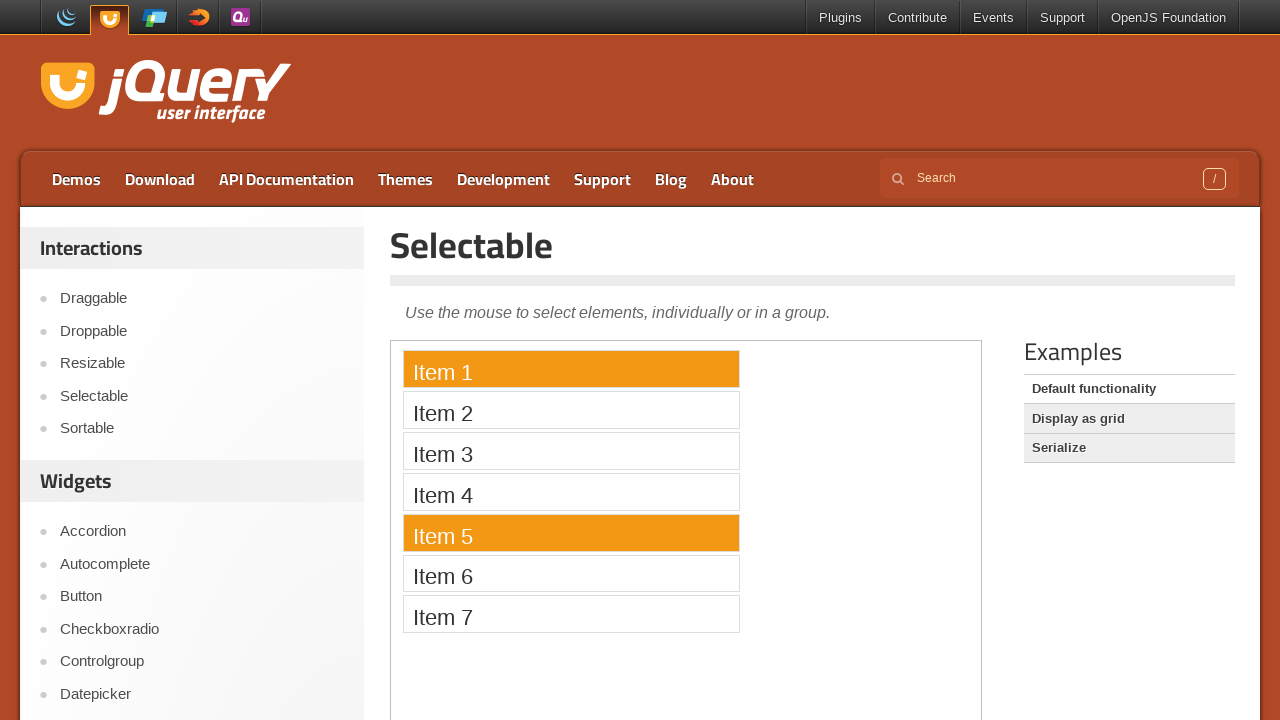

Retrieved bounding boxes for Item 1 and Item 5
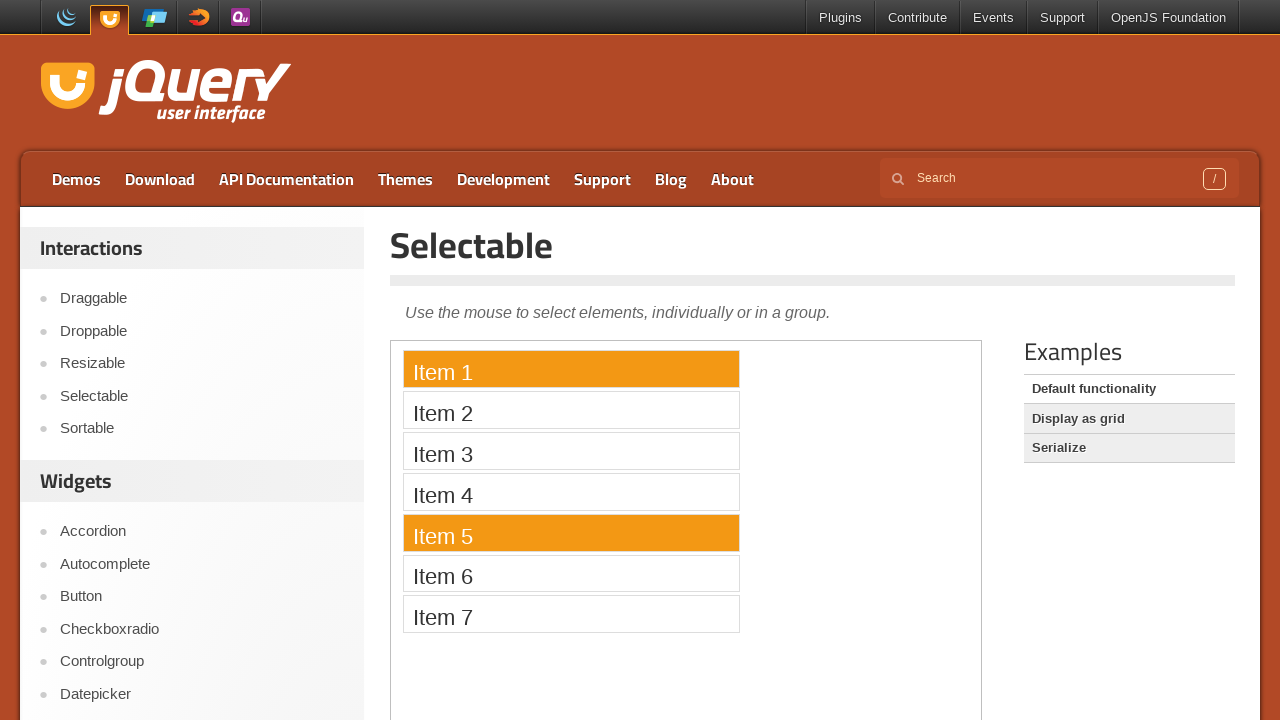

Retrieved bounding box for the iframe
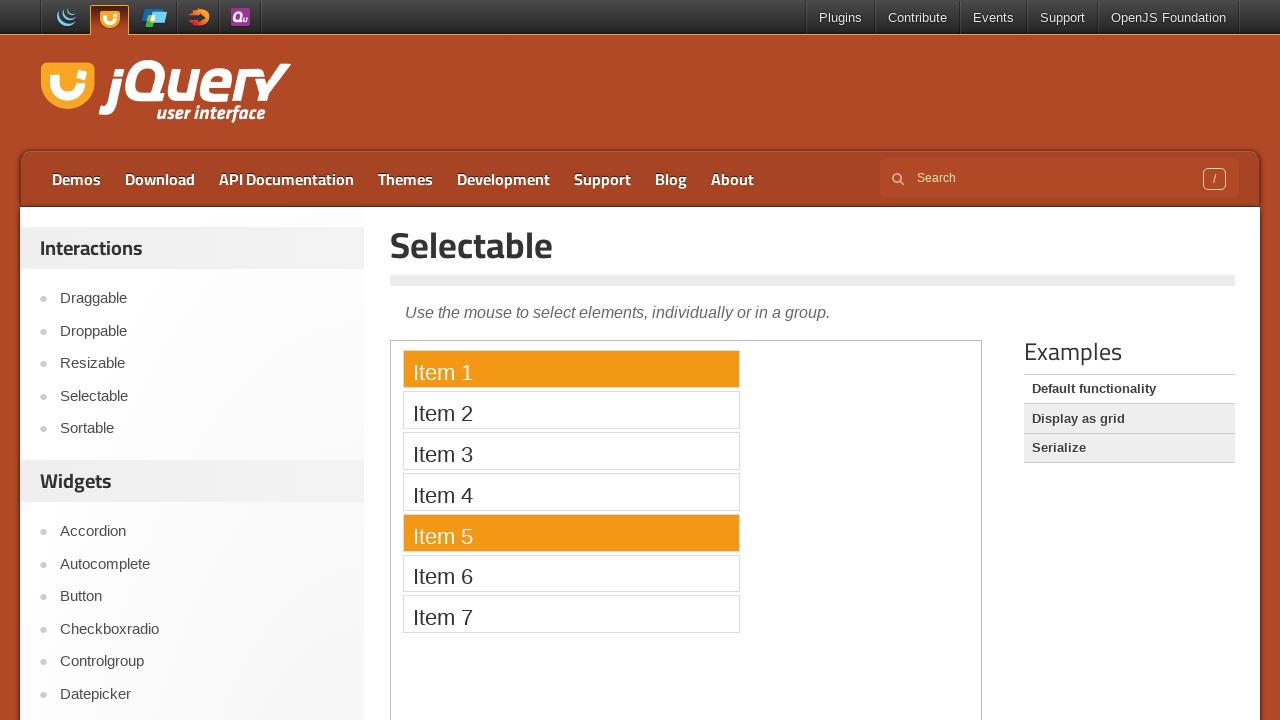

Moved mouse to Item 1 starting position at (962, 709)
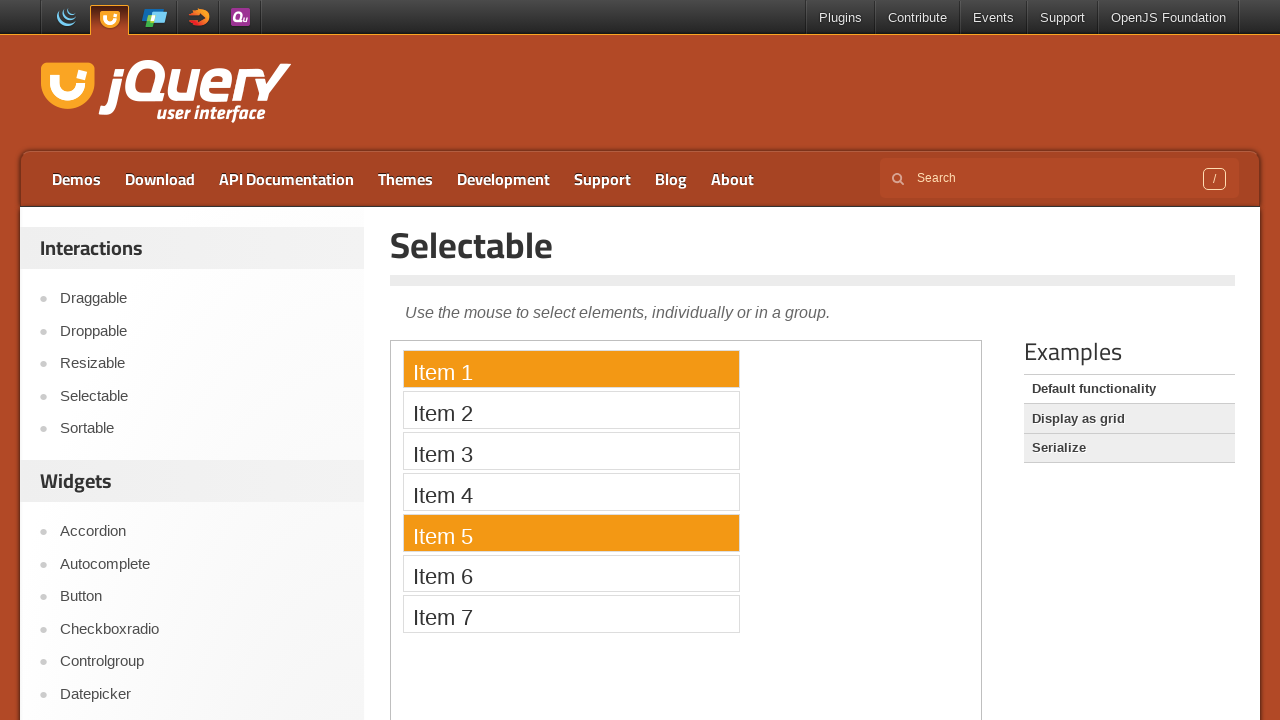

Pressed down mouse button to start drag at (962, 709)
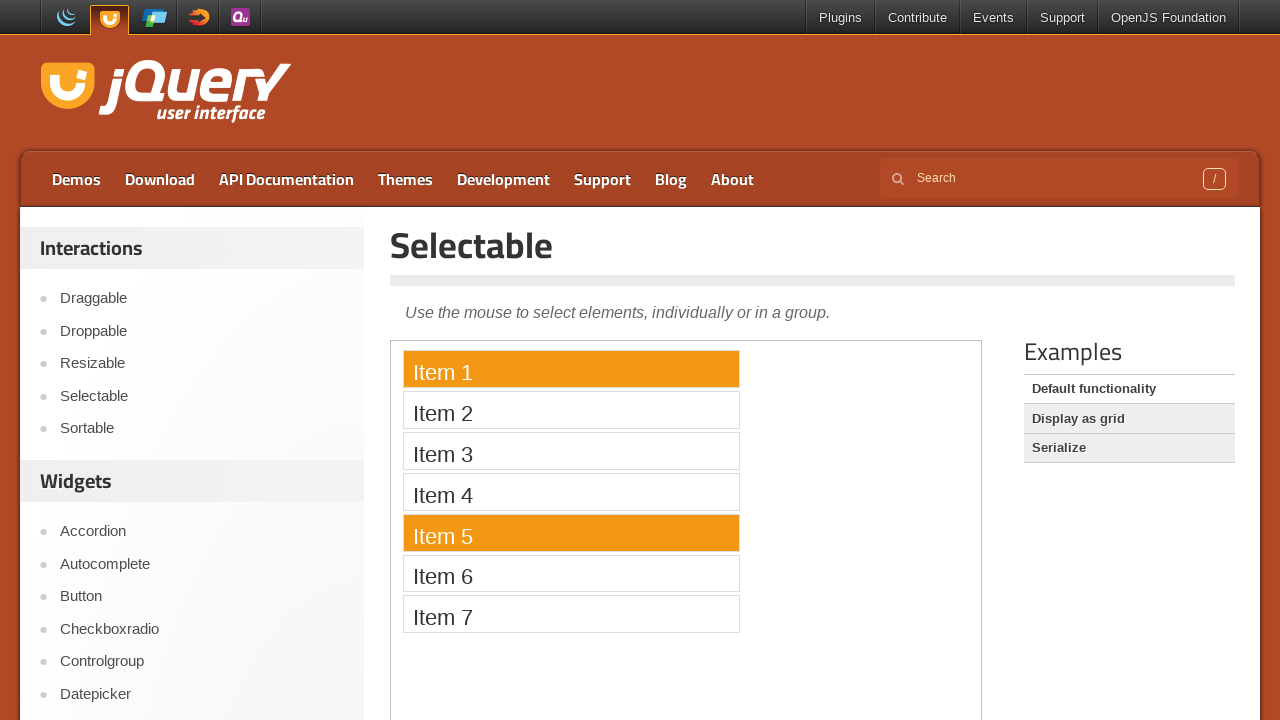

Dragged mouse to Item 5 ending position at (962, 872)
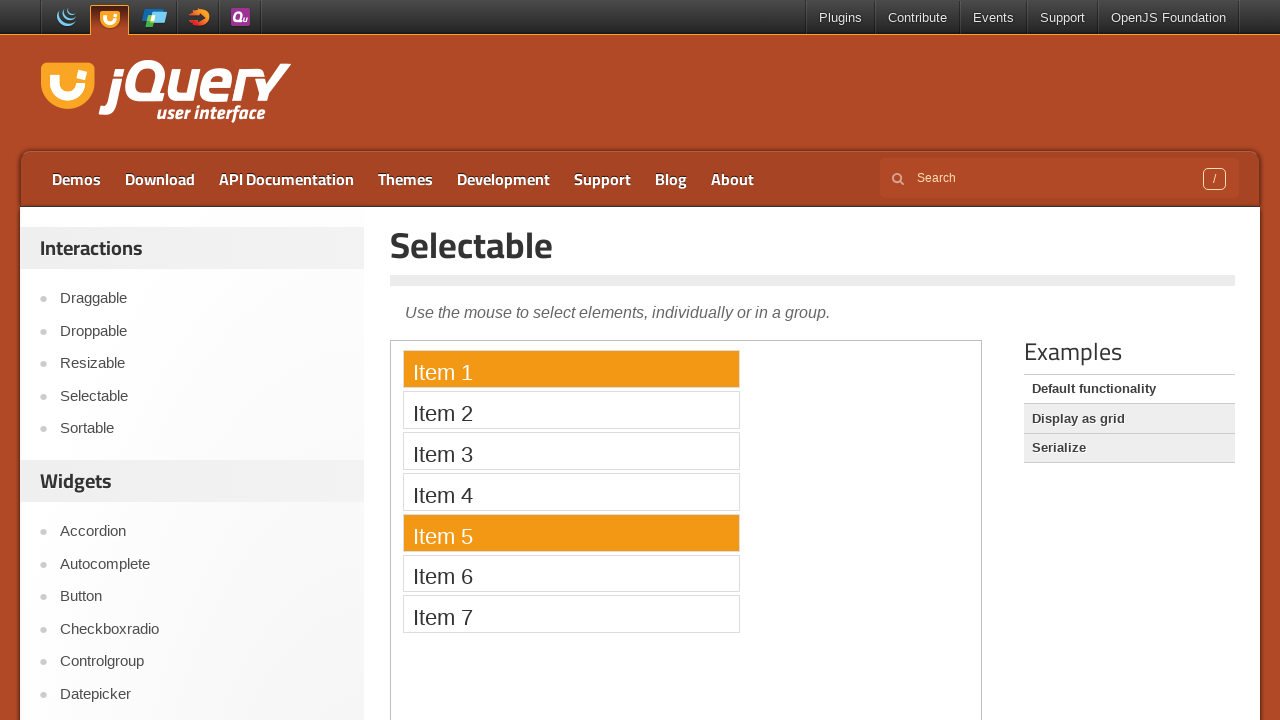

Released mouse button to complete drag selection from Item 1 to Item 5 at (962, 872)
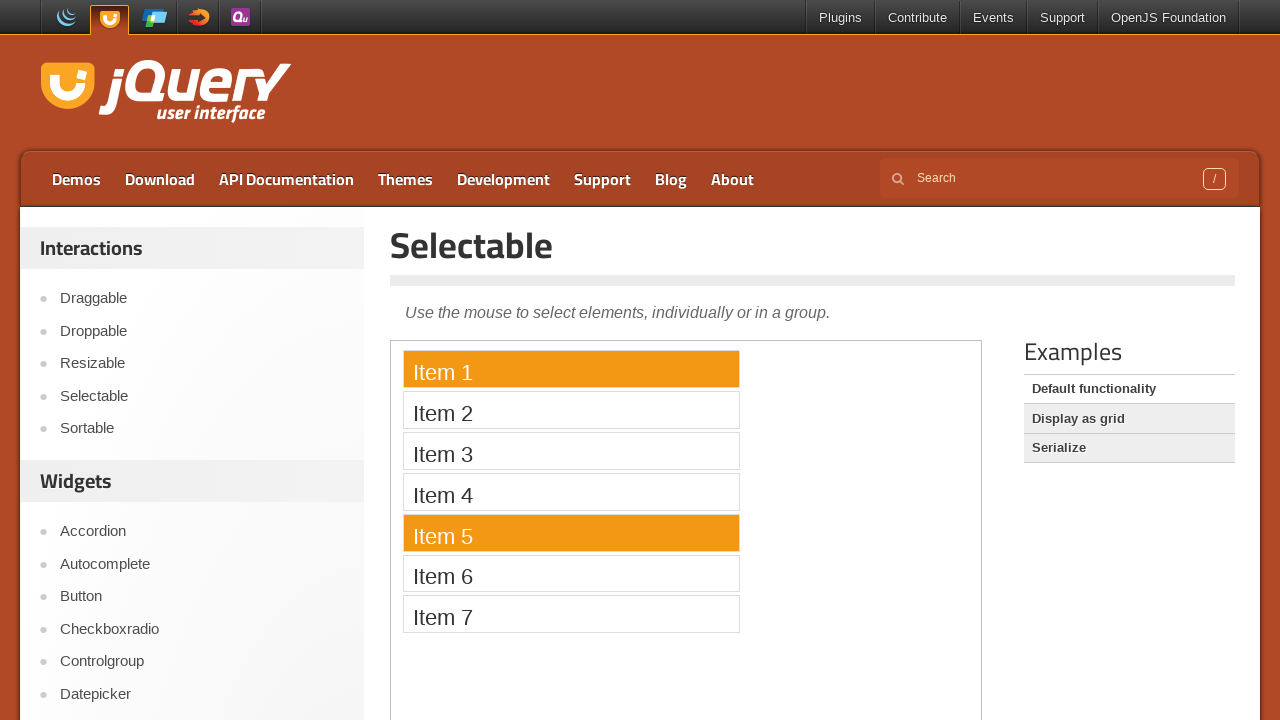

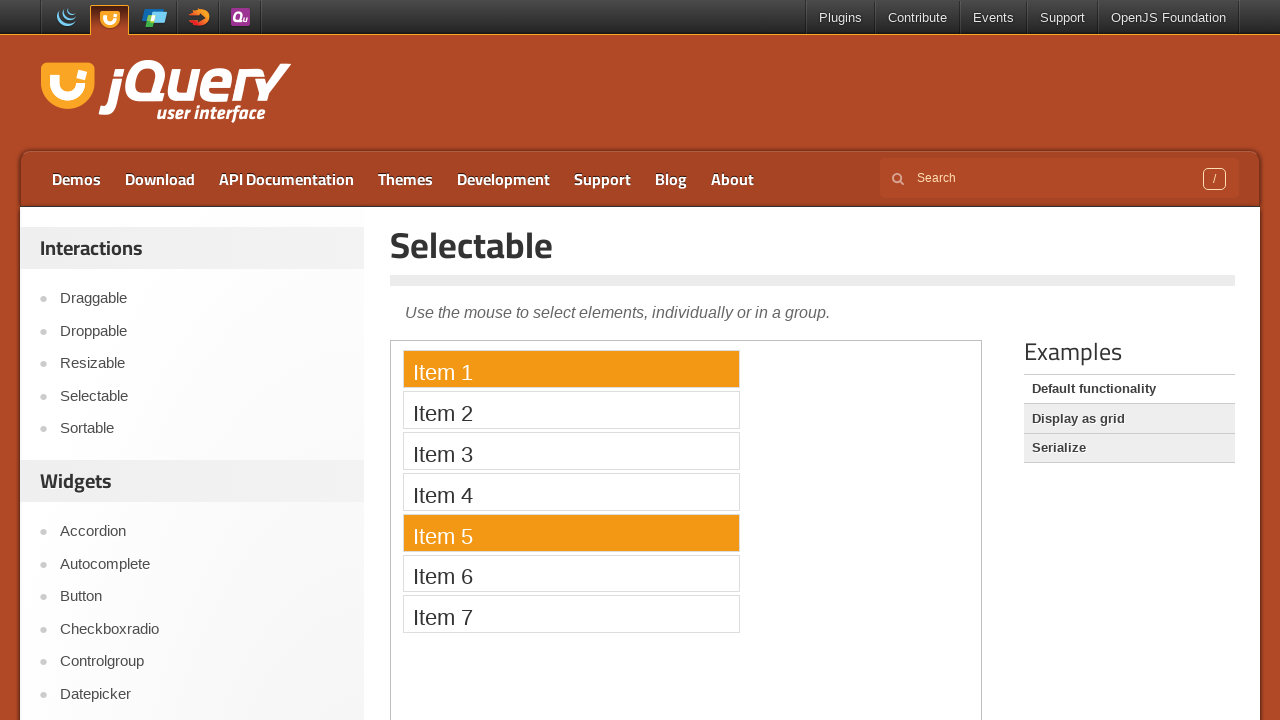